Tests mouse interaction functionality by performing a double-click action on a button element

Starting URL: https://demoqa.com/buttons

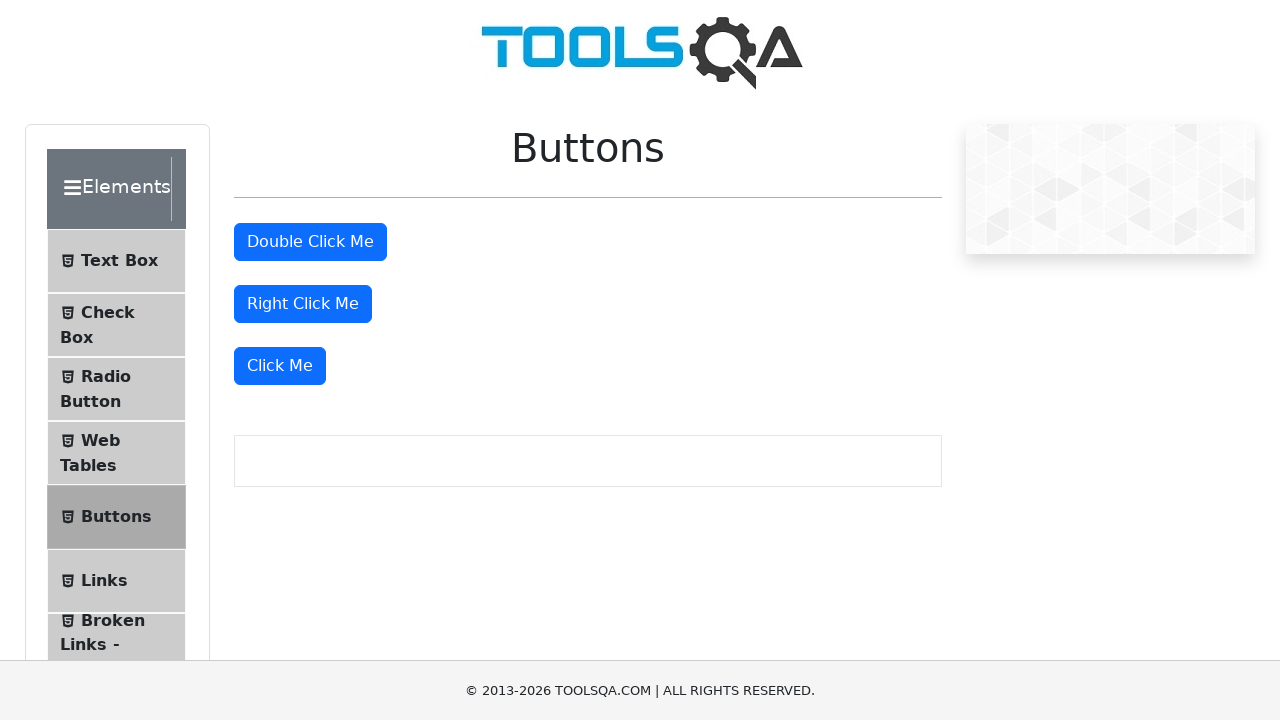

Double-clicked the double click button at (310, 242) on button#doubleClickBtn
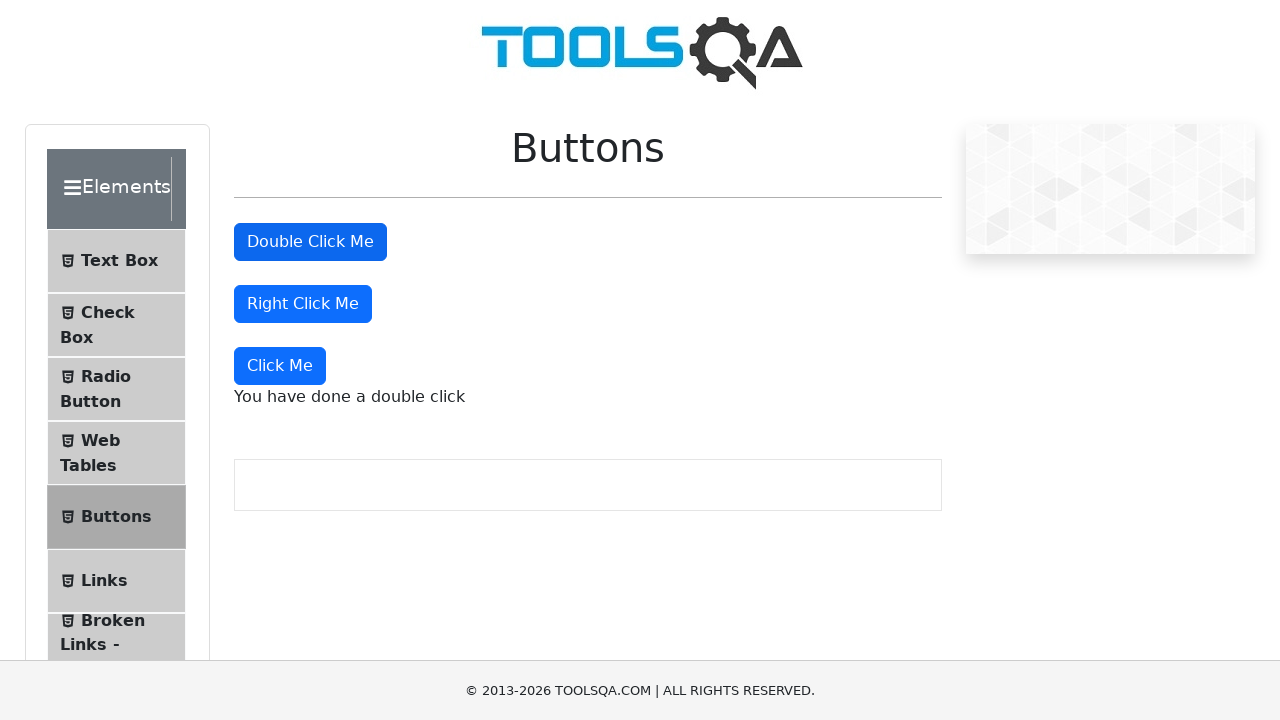

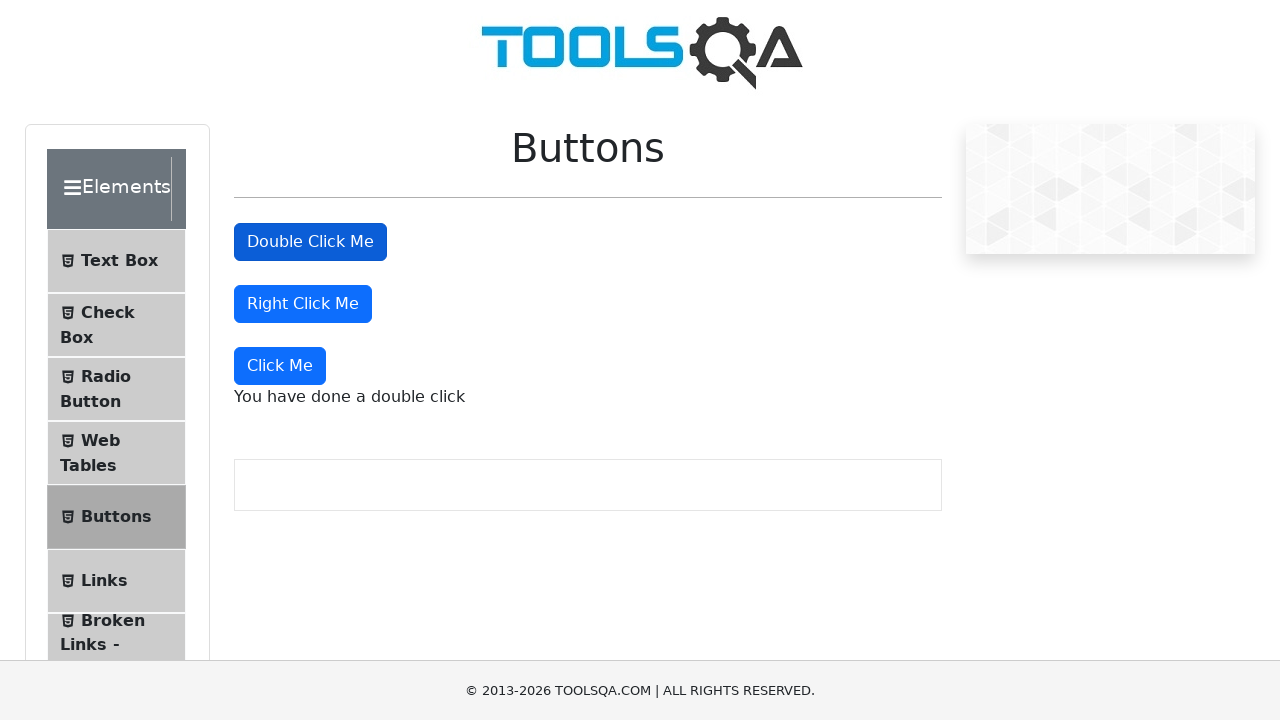